Navigates to OrangeHRM demo site and verifies that the page title contains "Orange"

Starting URL: https://opensource-demo.orangehrmlive.com/

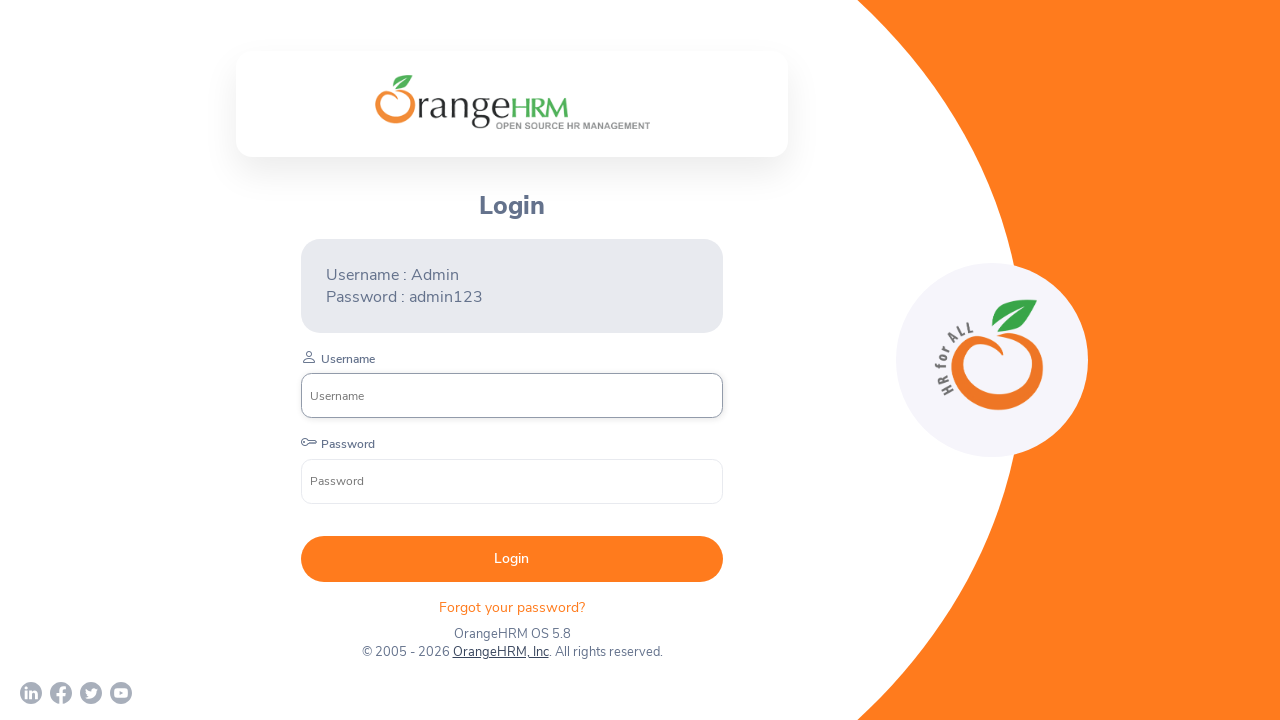

Navigated to OrangeHRM demo site
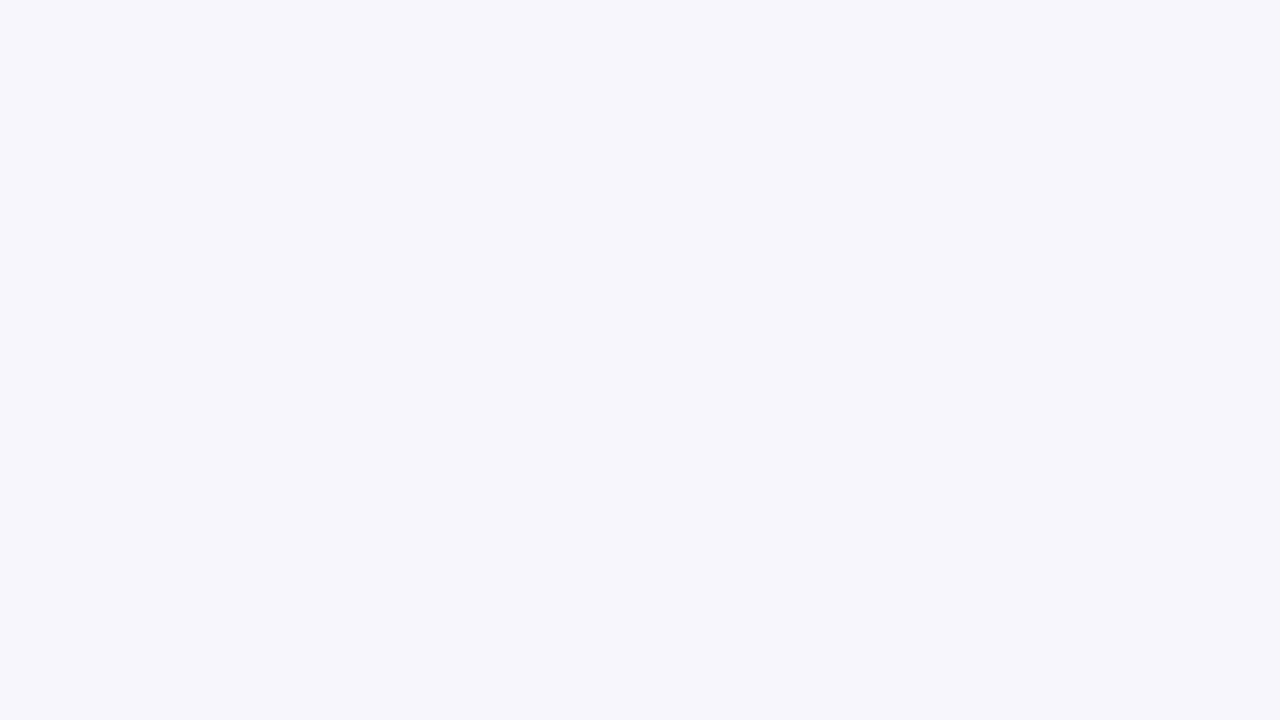

Verified that page title contains 'Orange'
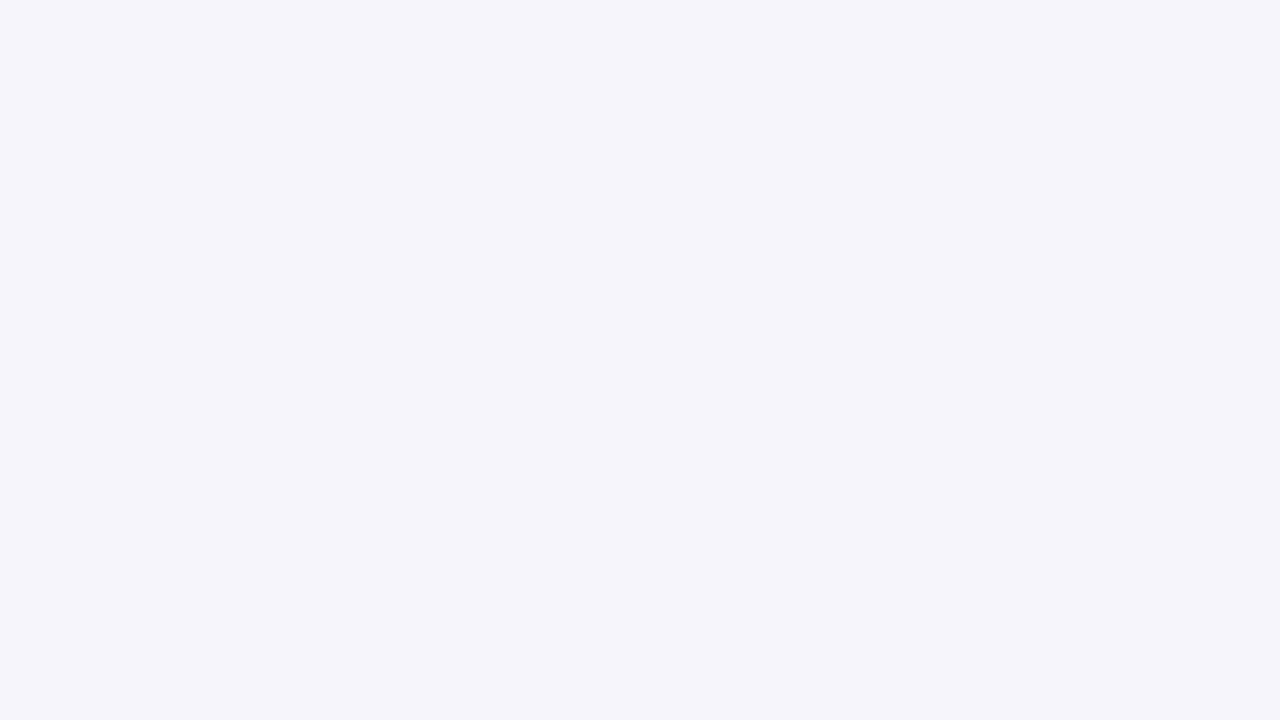

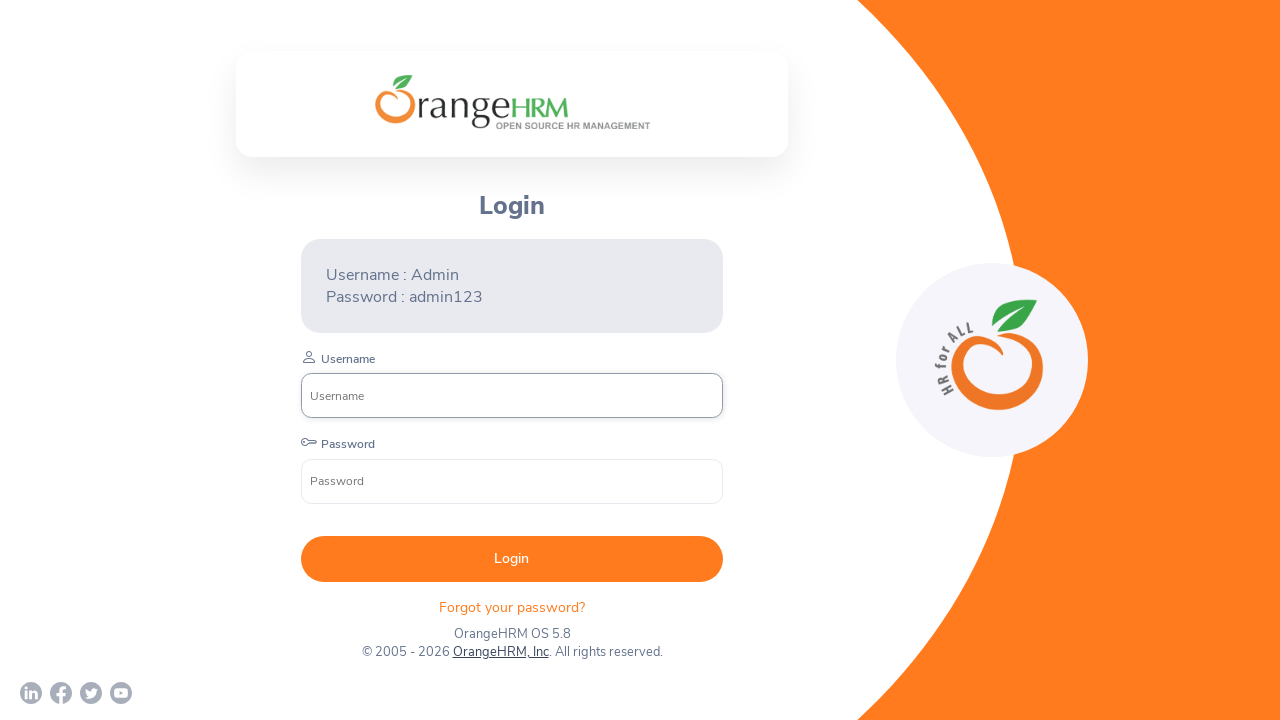